Tests the Fanatical game store search page by verifying search results load, hovering over a product card to reveal pricing information, and navigating to the next page of results.

Starting URL: https://www.fanatical.com/en/search?types=game%2Cdlc%2Cbundle

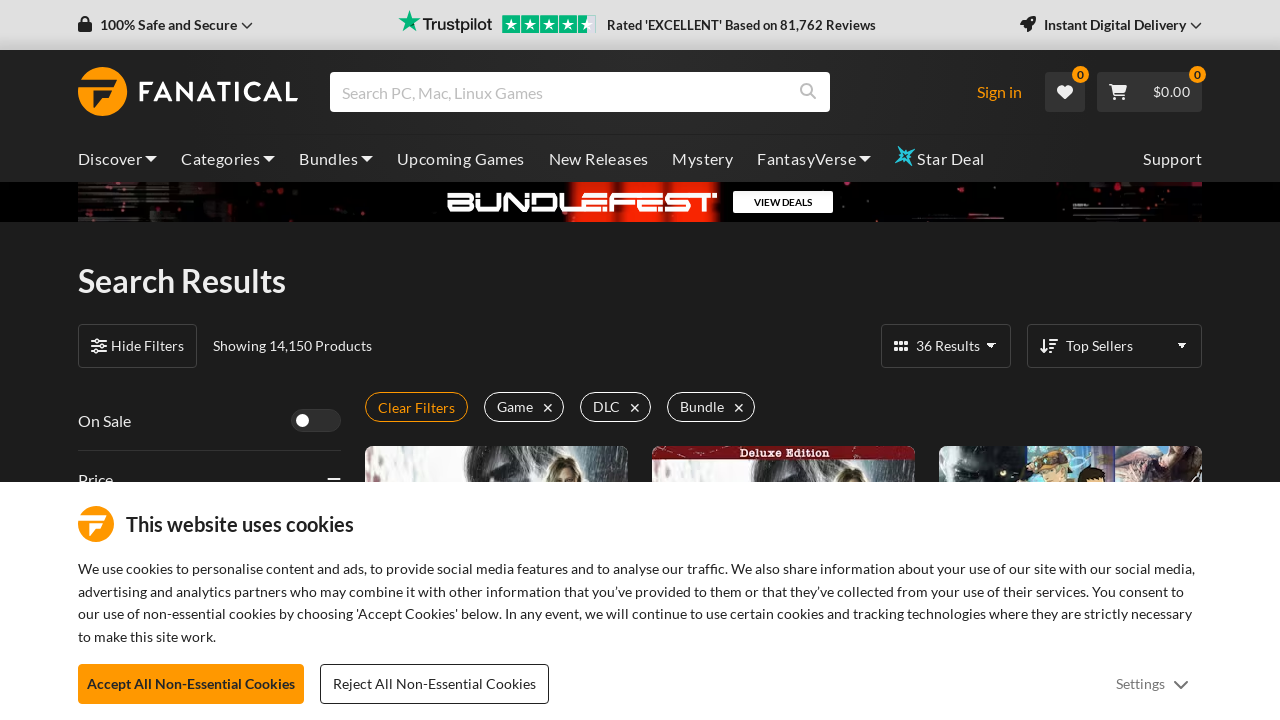

Waited for search results stats to appear
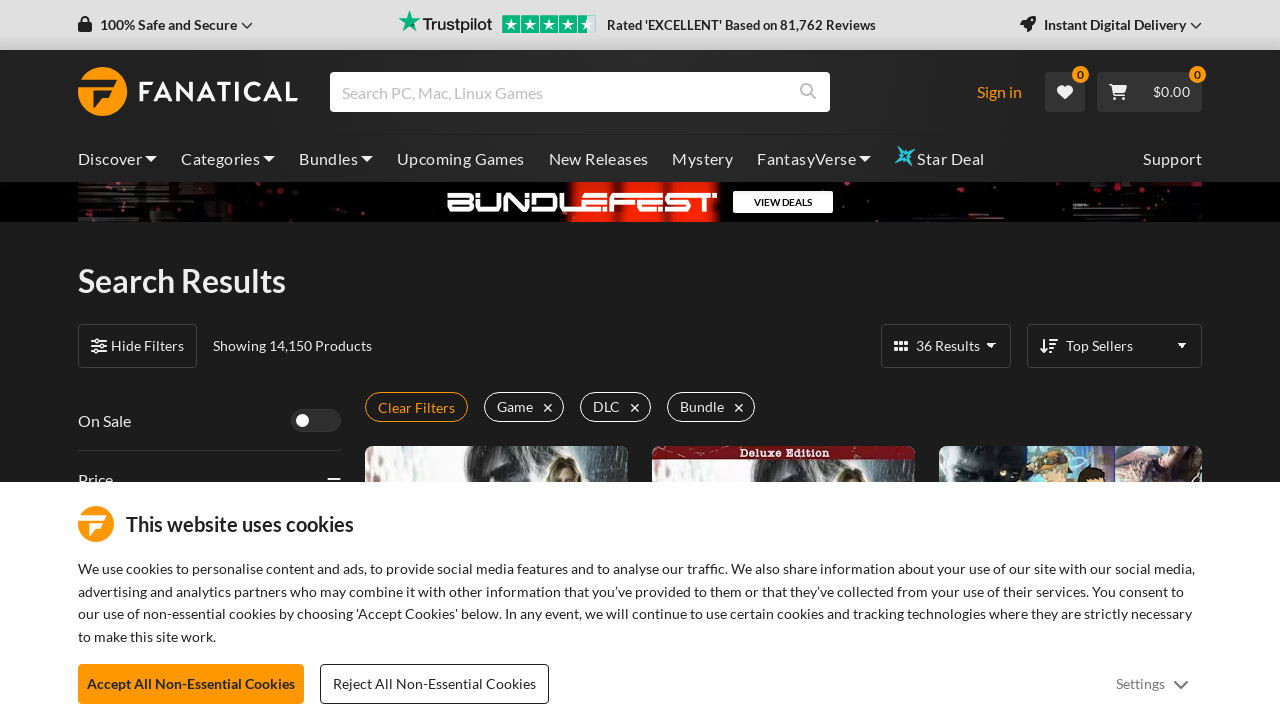

Waited for product cards to load
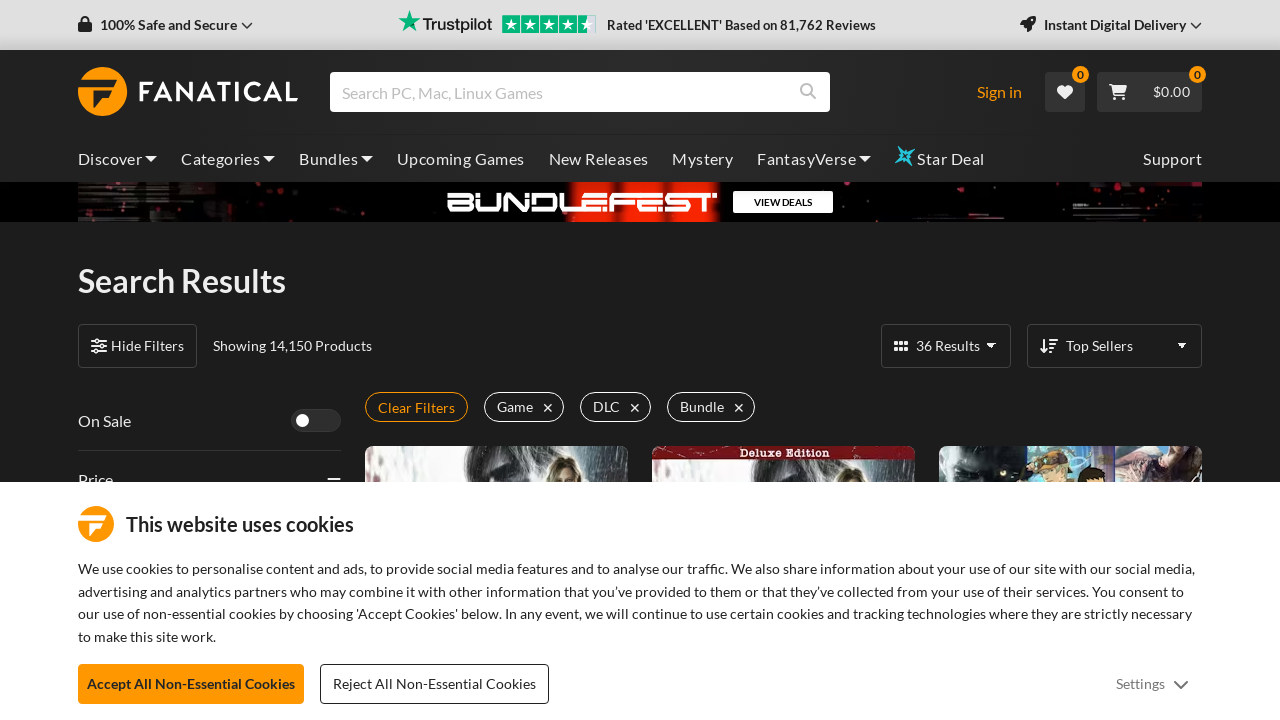

Located first product card
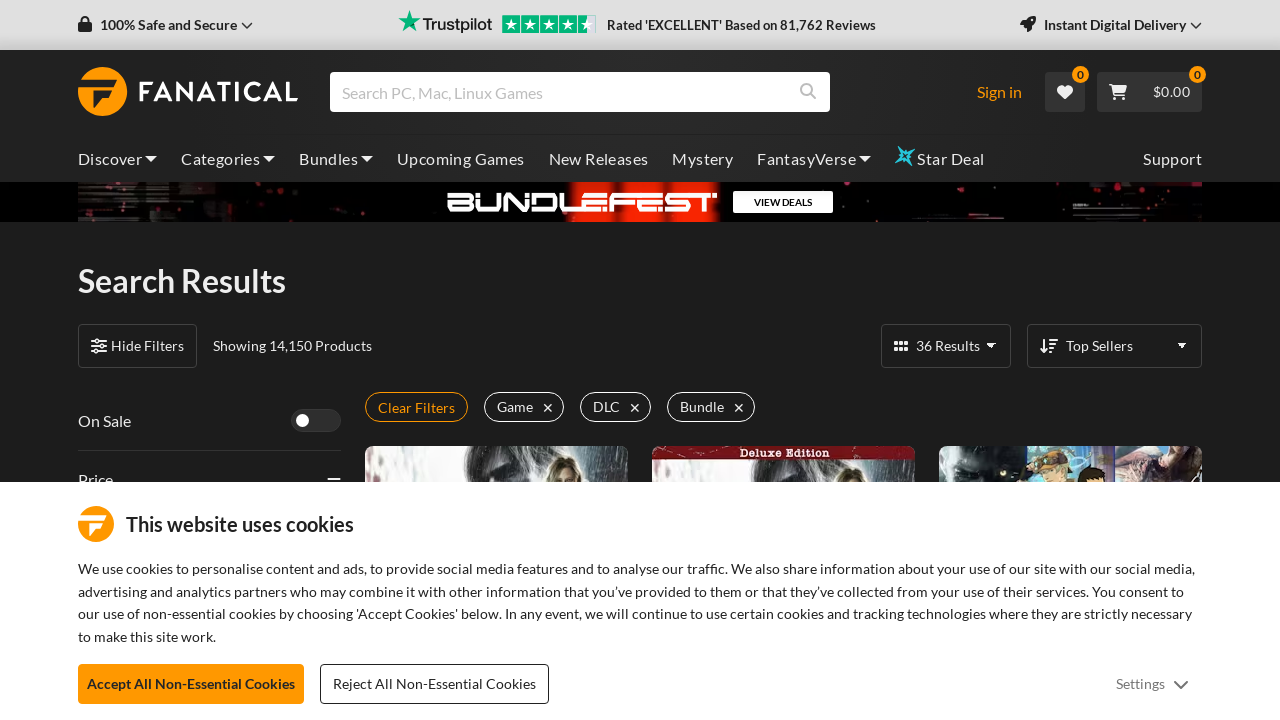

Scrolled first product card into view
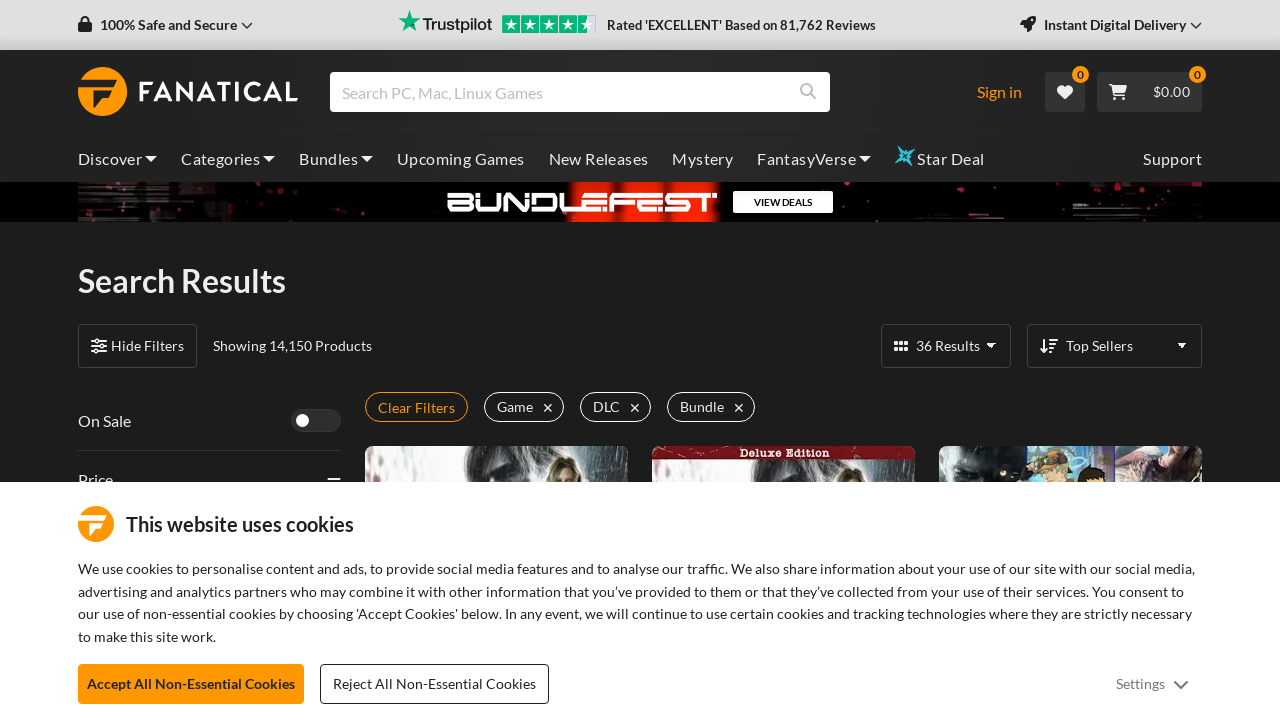

Hovered over first product card to reveal pricing at (496, 361) on div.HitCard.HitCard--dark.faux-block-link >> nth=0
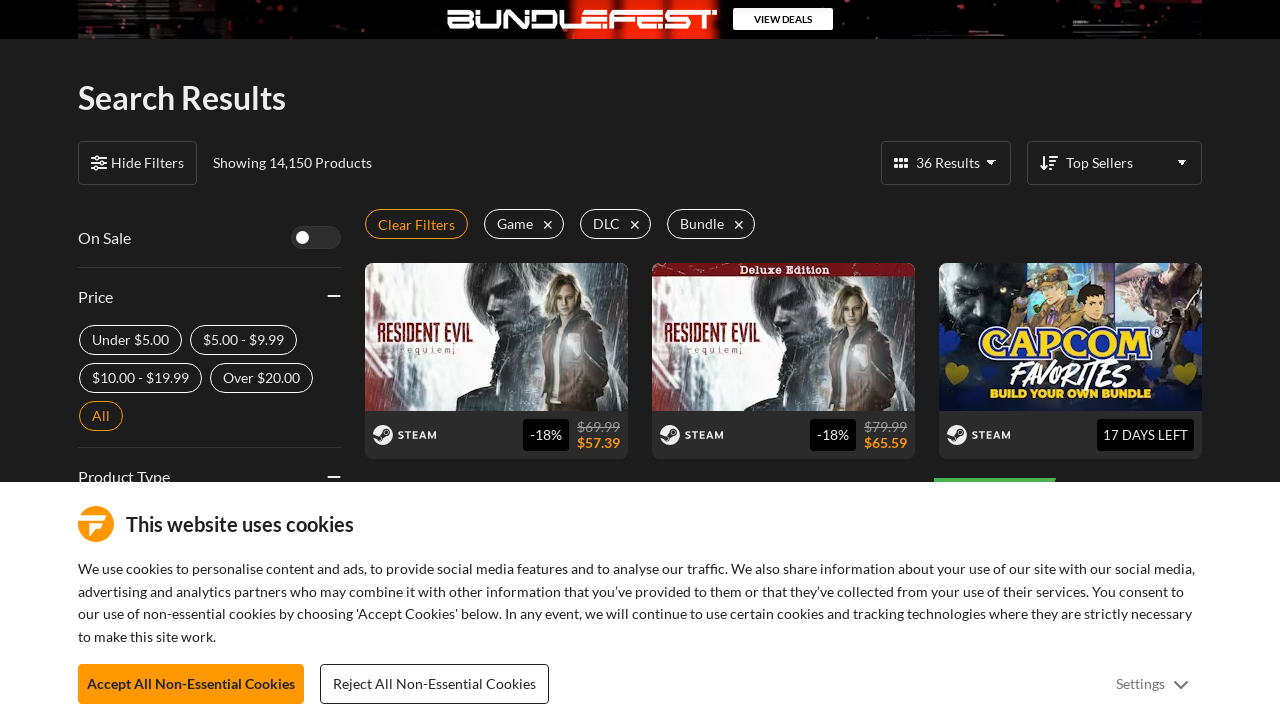

Verified price element is visible
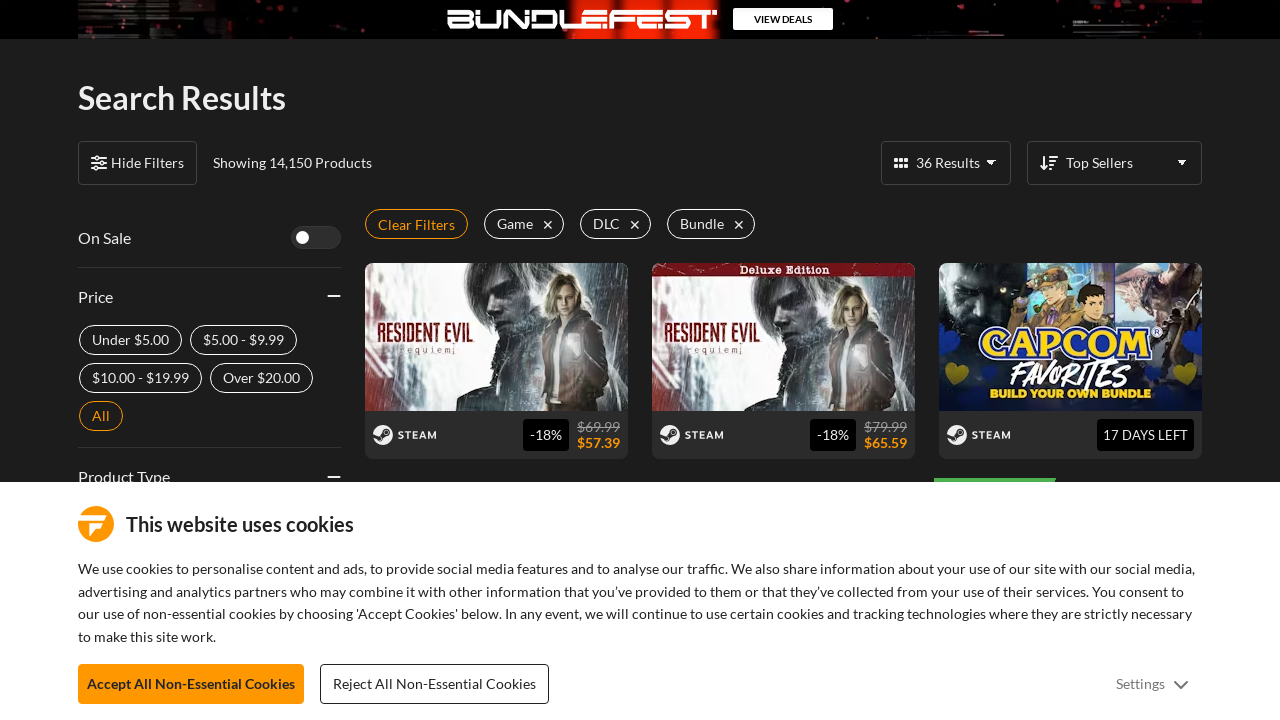

Verified game name link is present
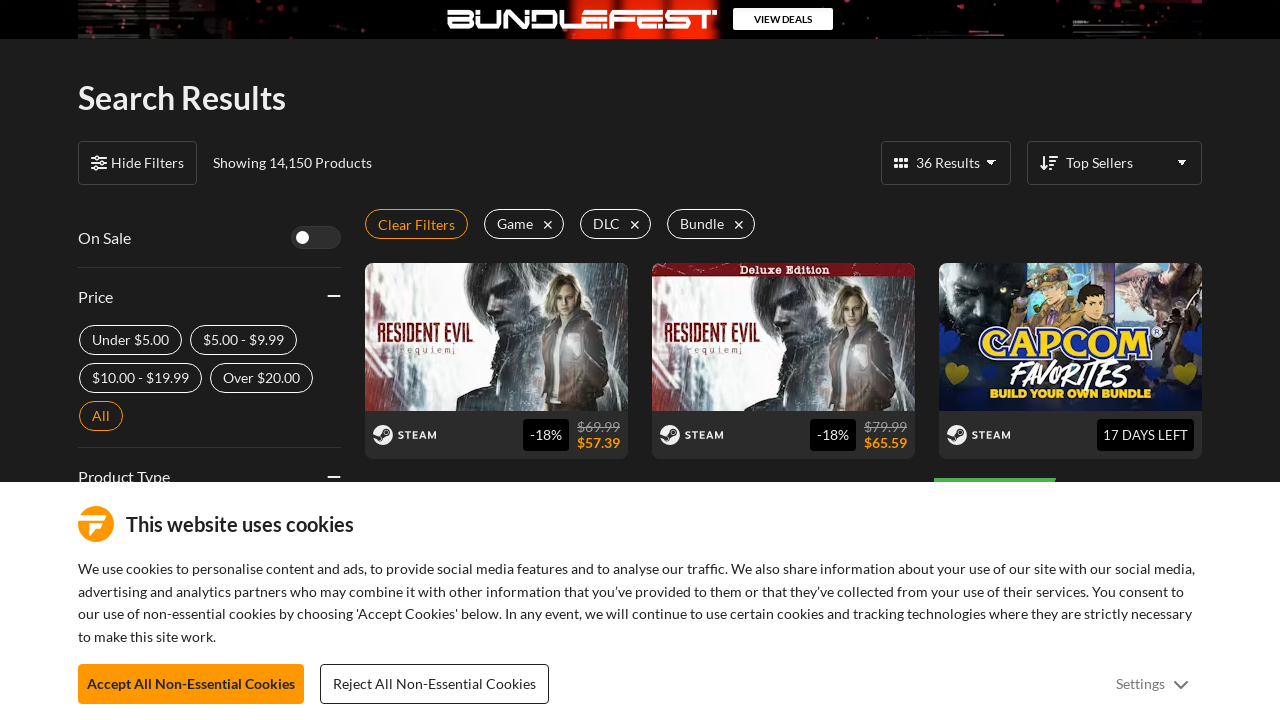

Navigated to second page of search results
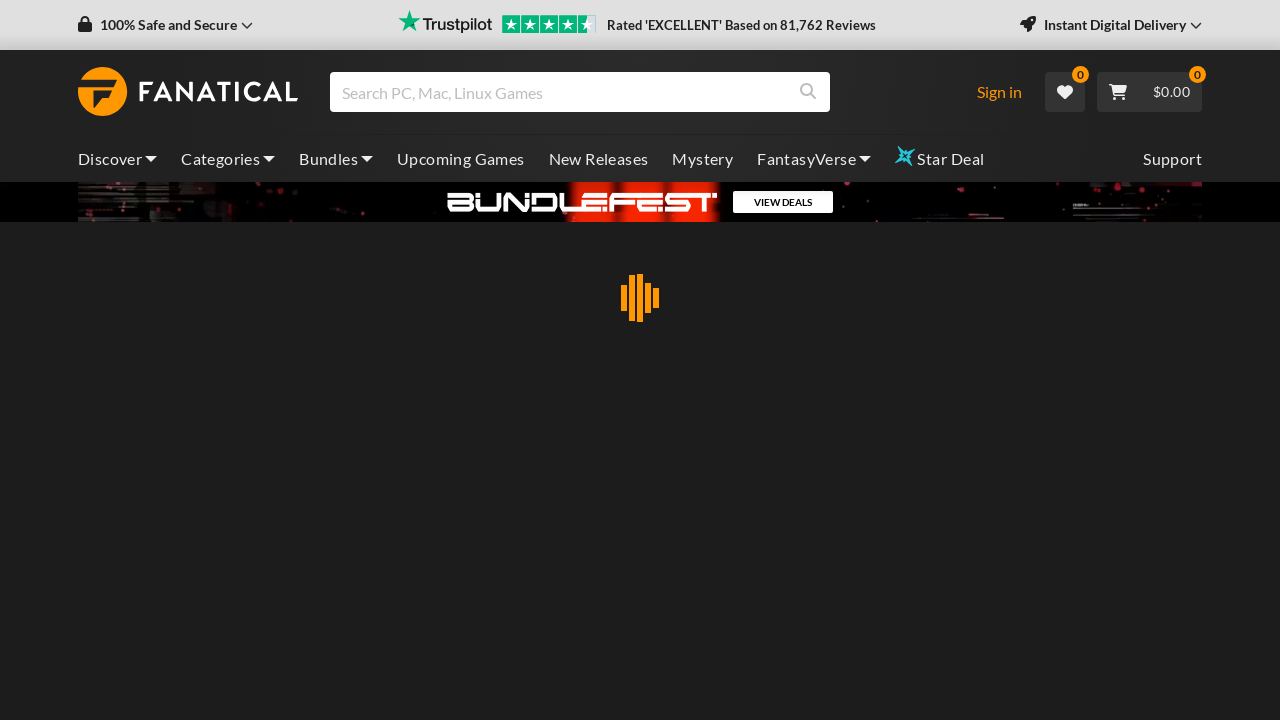

Verified second page loaded with product cards
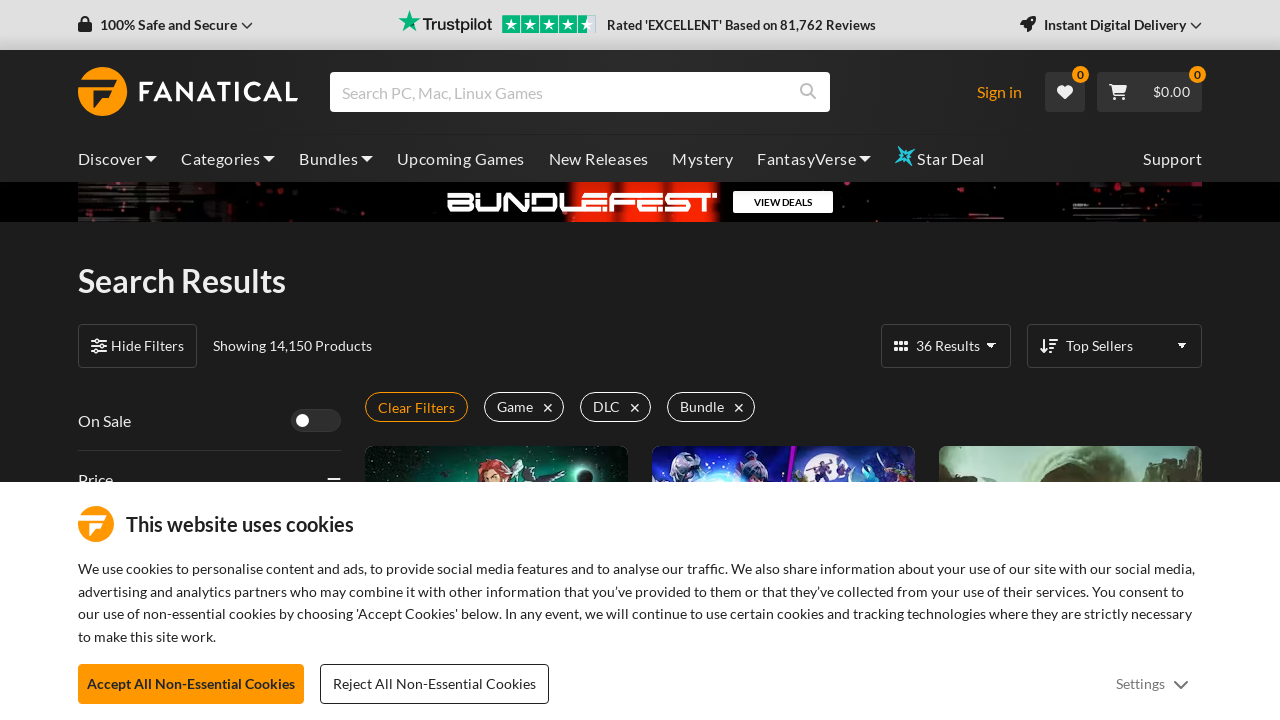

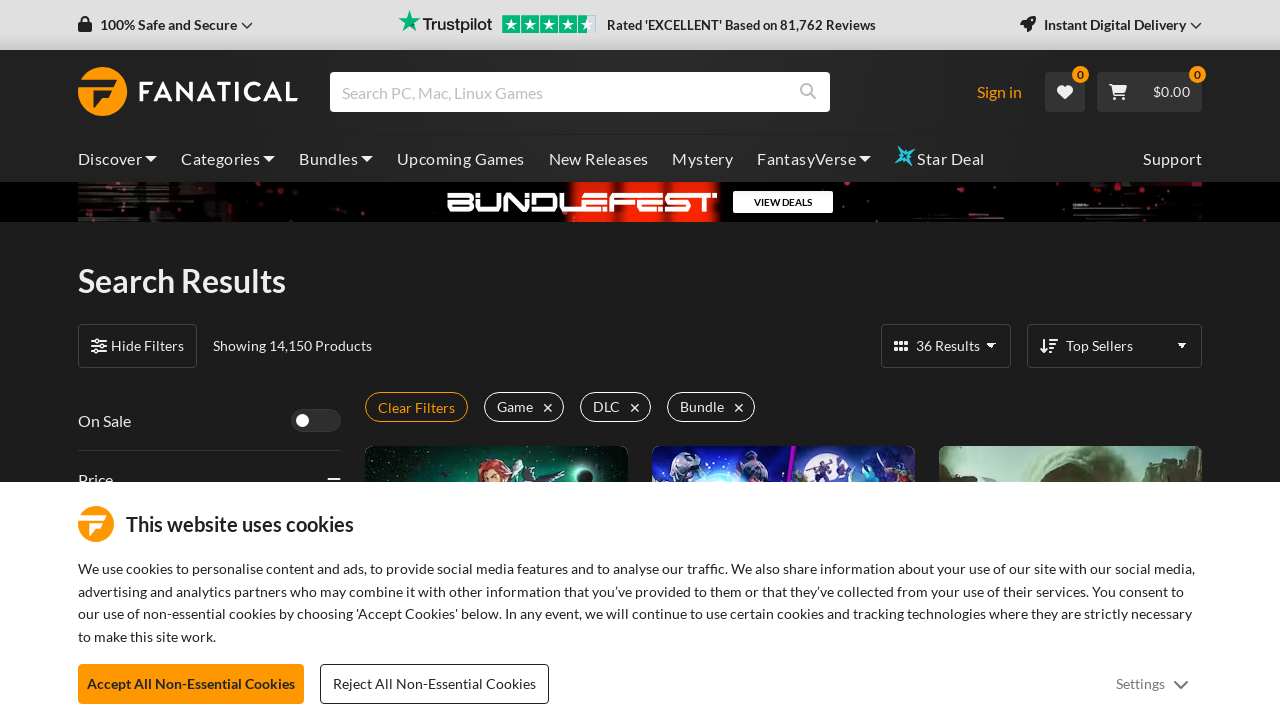